Verifies that the footer section is displayed on the home page

Starting URL: https://www.demoblaze.com/

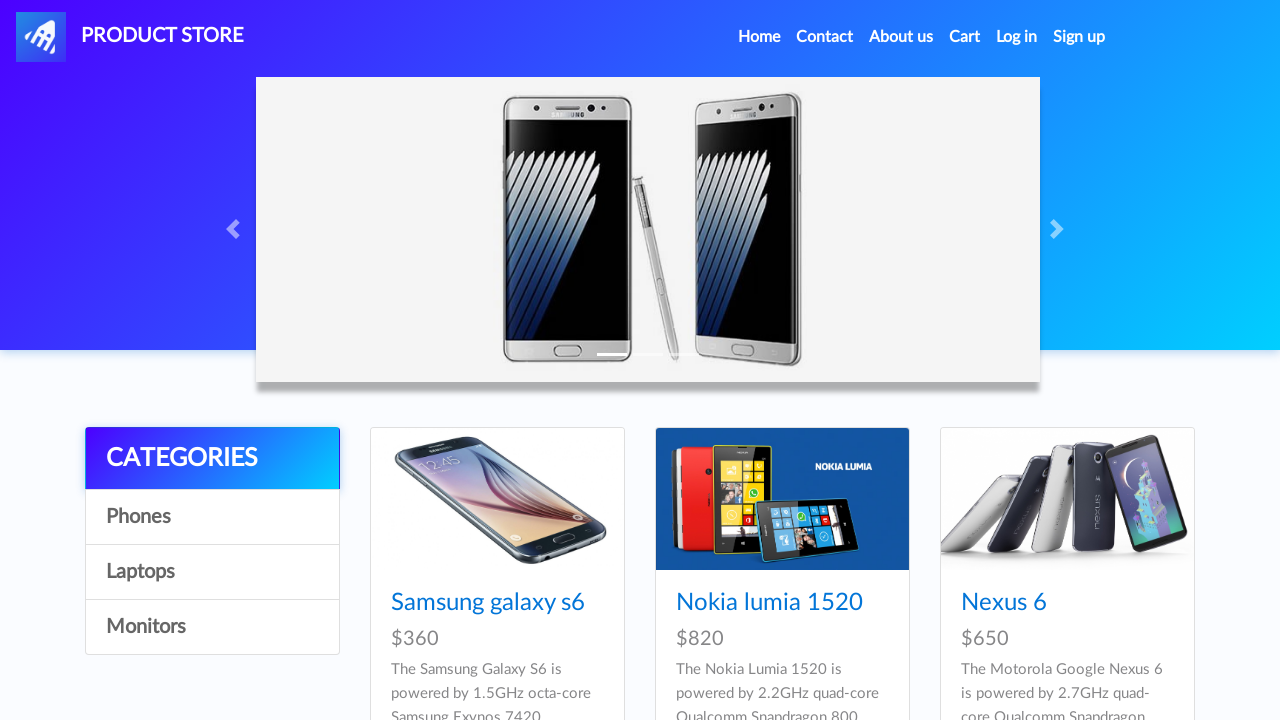

Waited for footer element (#footc) to be present in DOM
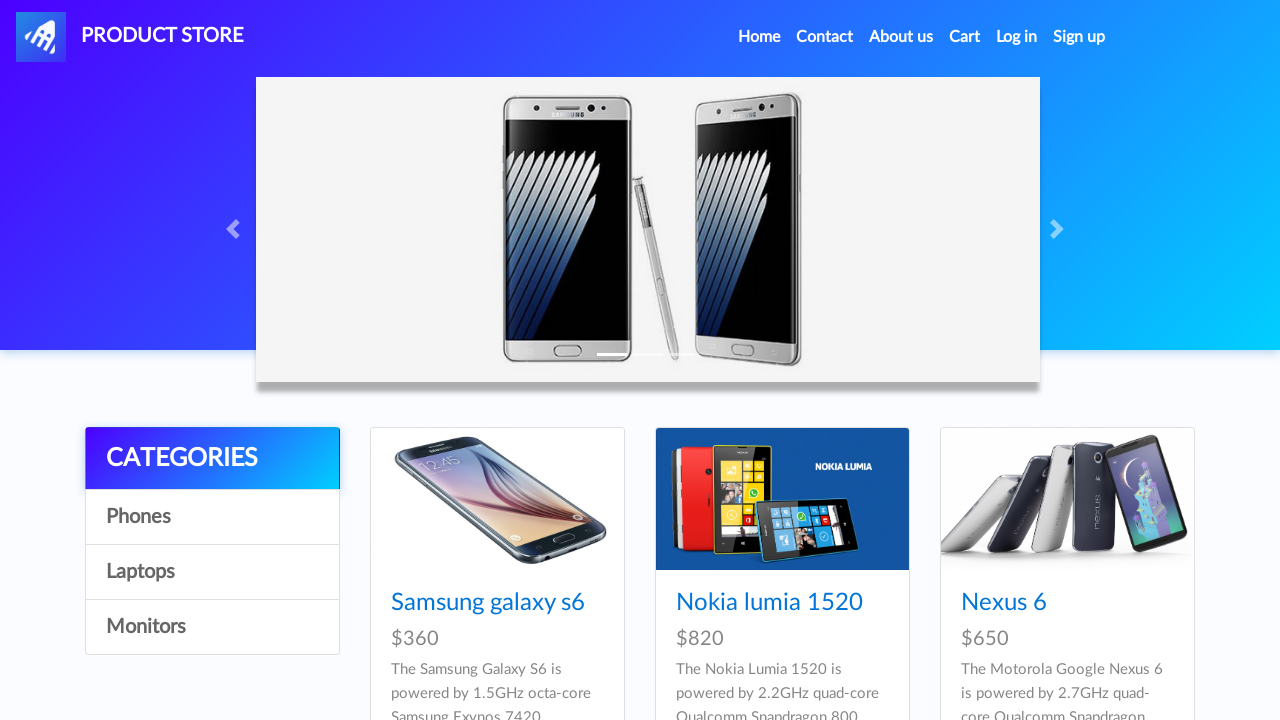

Verified that footer section is displayed on the home page
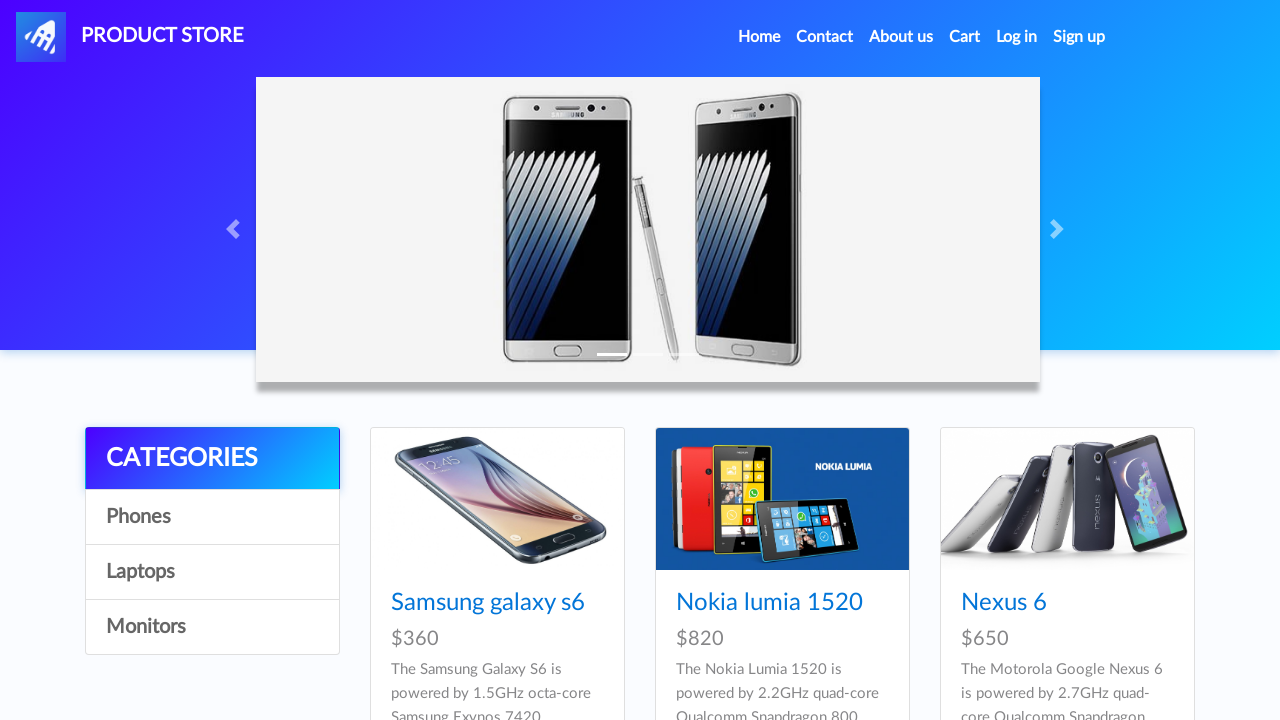

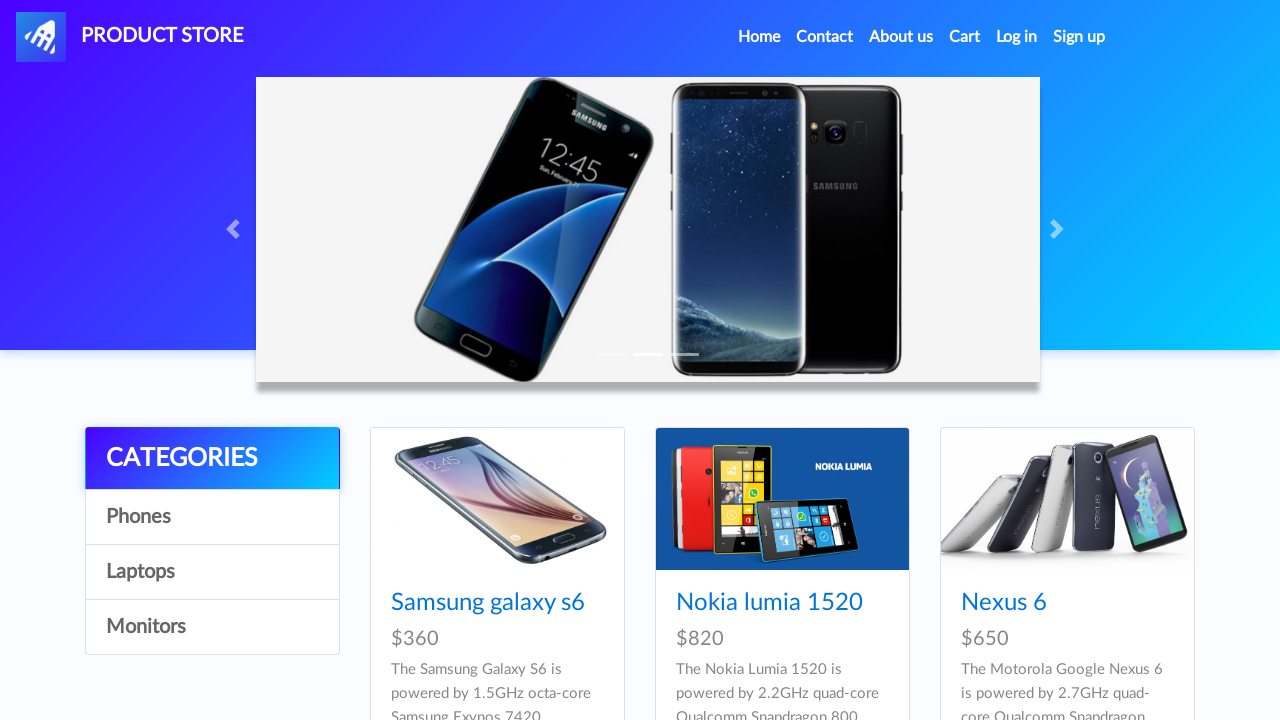